Tests the scroll page by navigating to it, scrolling to form fields, and filling in full name and date

Starting URL: https://formy-project.herokuapp.com

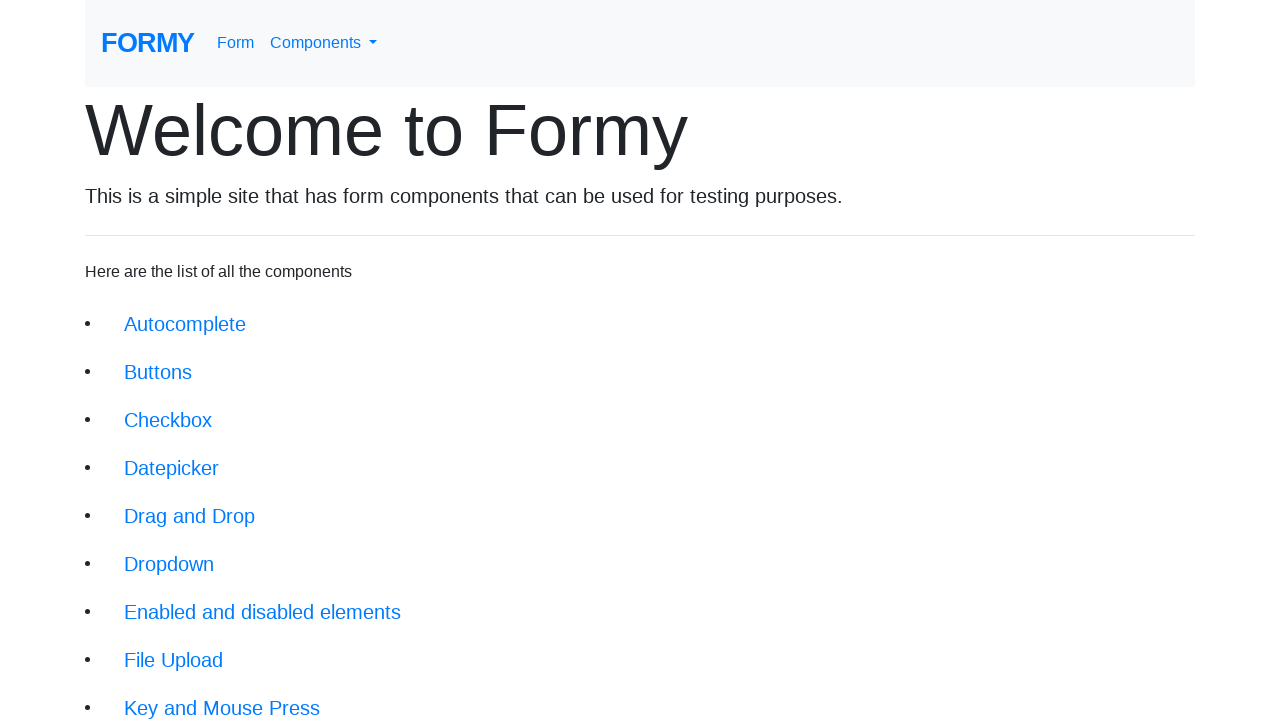

Selected 'Short-Term Parking' from parking lot dropdown
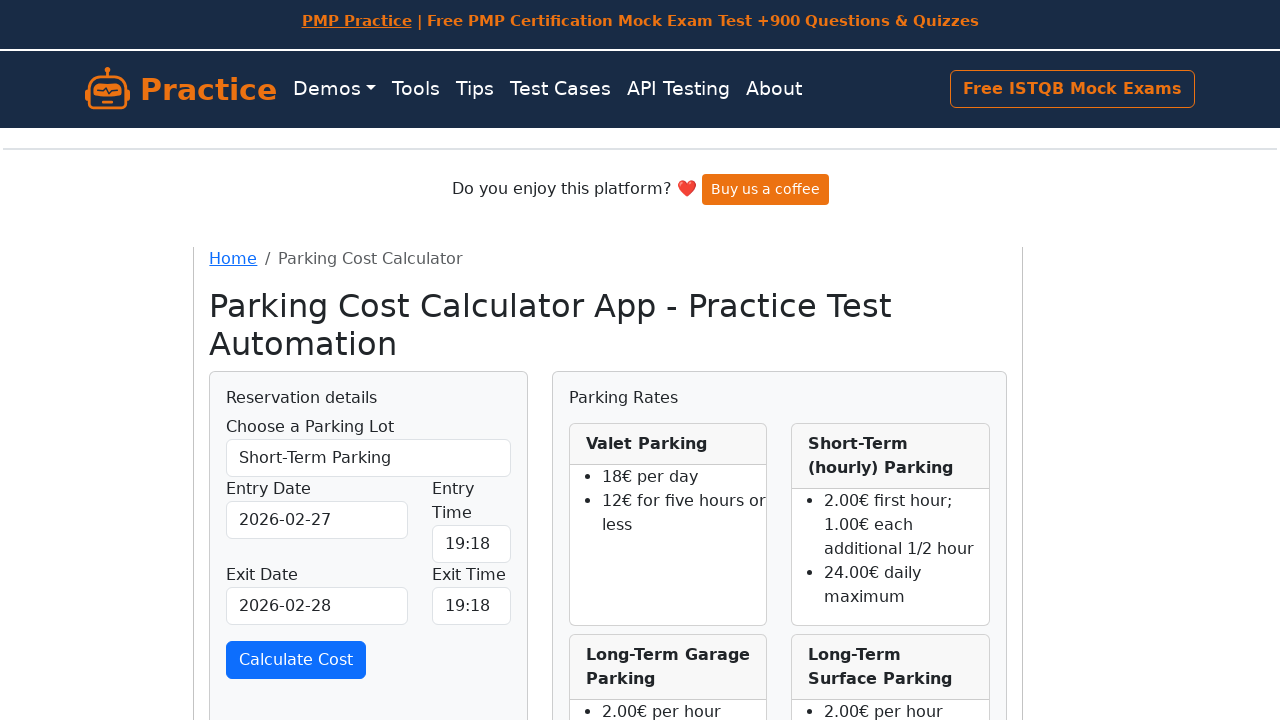

Filled entry date with '2023-08-05'
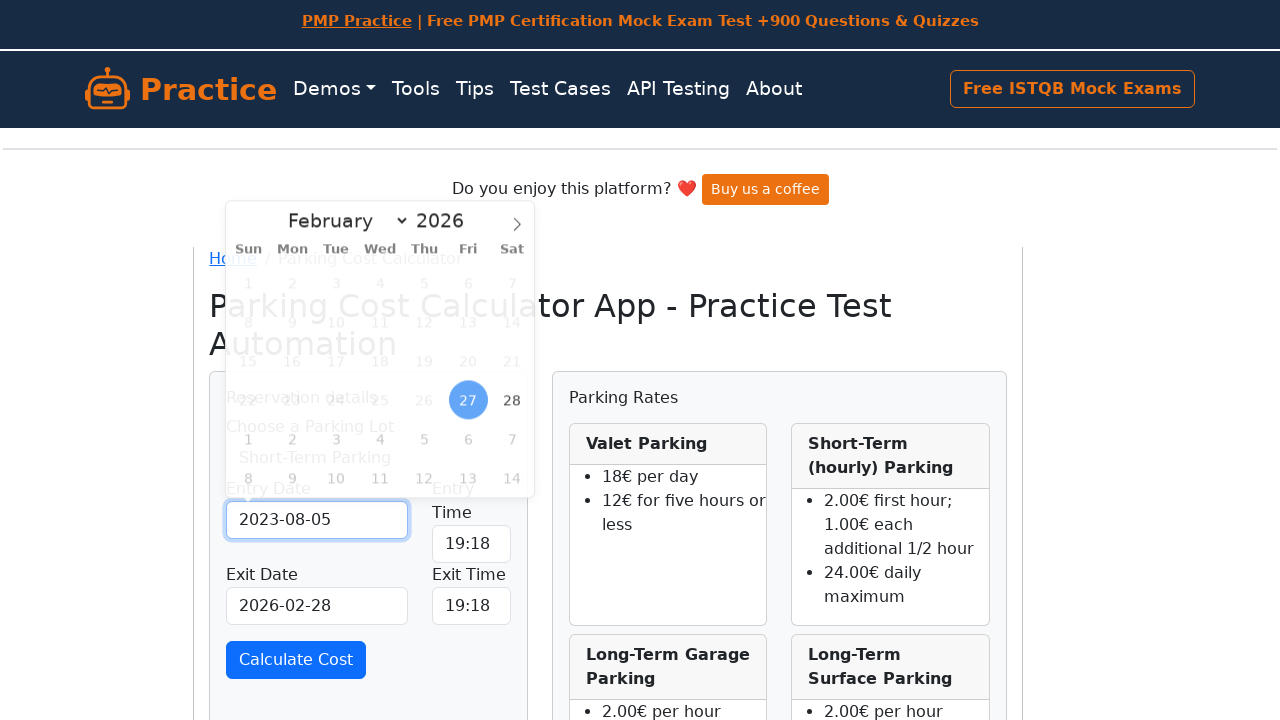

Filled entry time with '12:00'
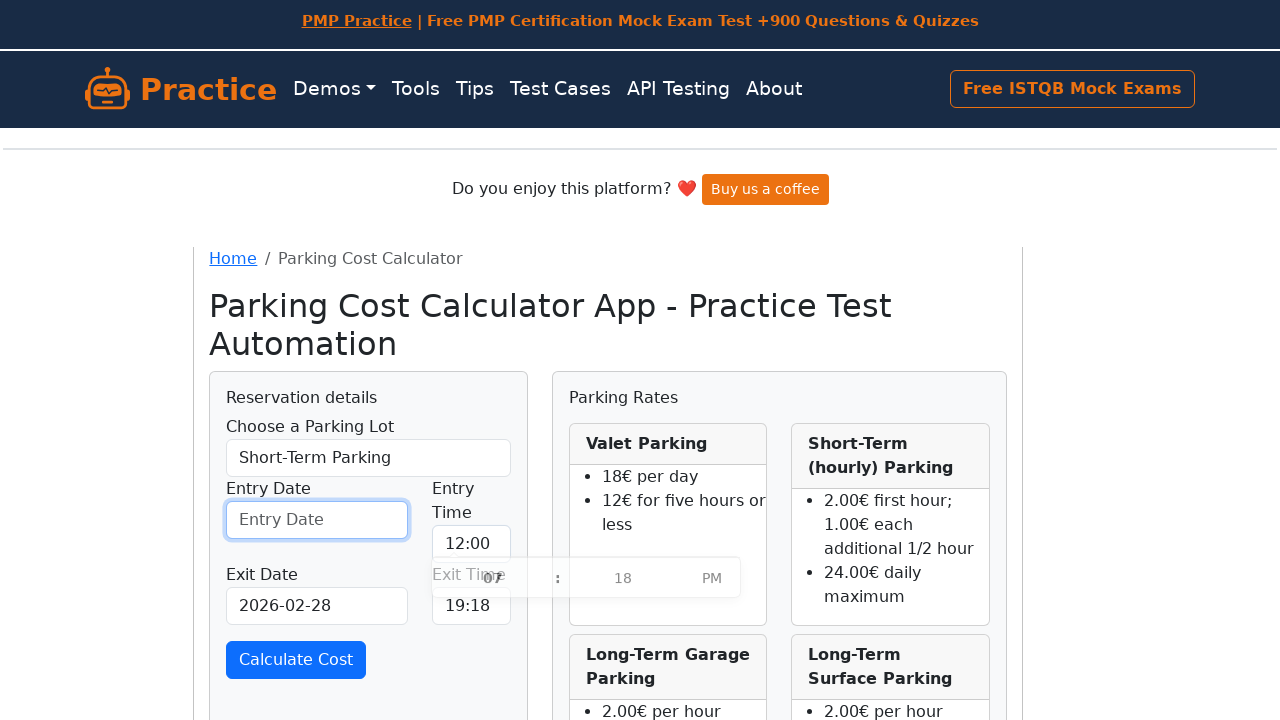

Filled exit date with '2023-08-05'
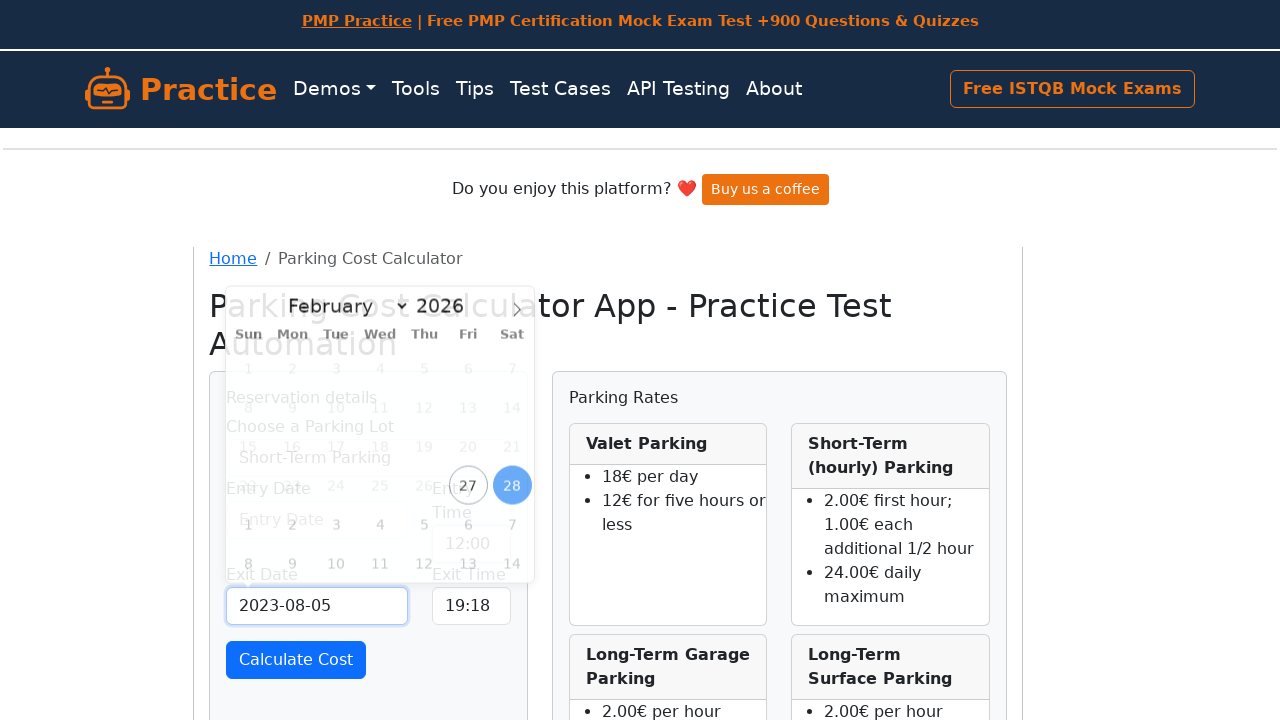

Filled exit time with '13:30'
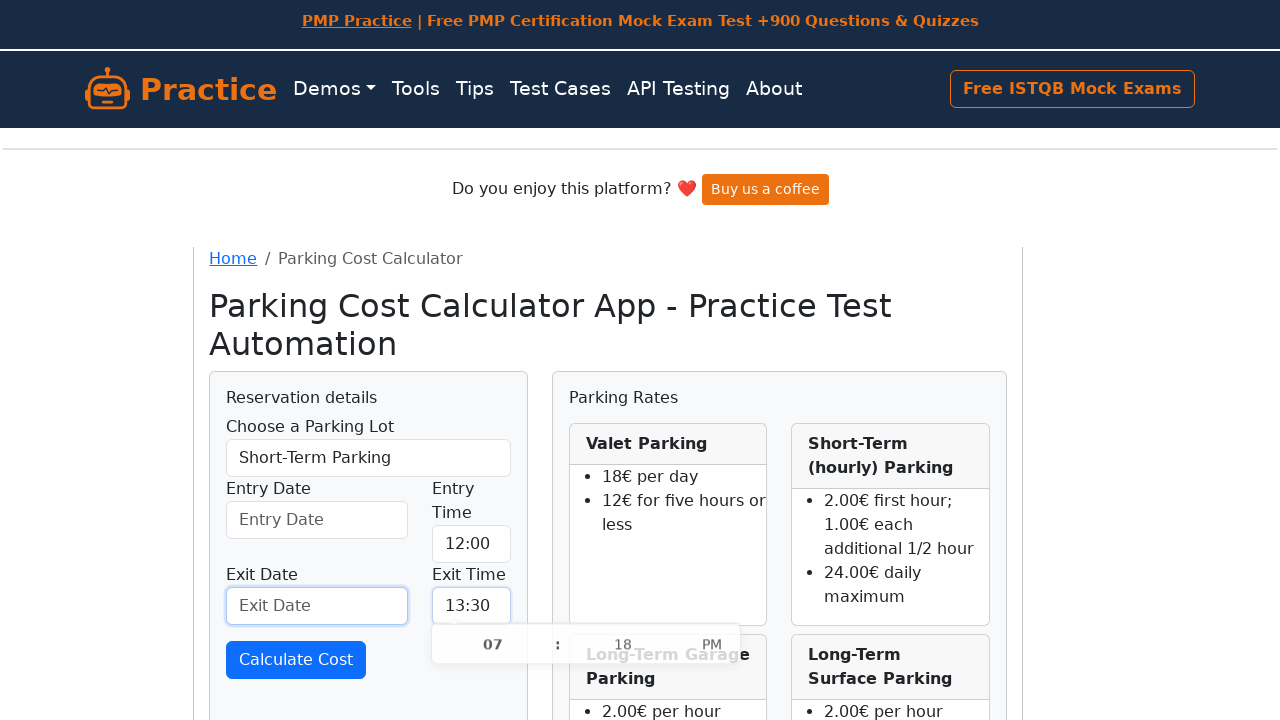

Clicked calculate cost button
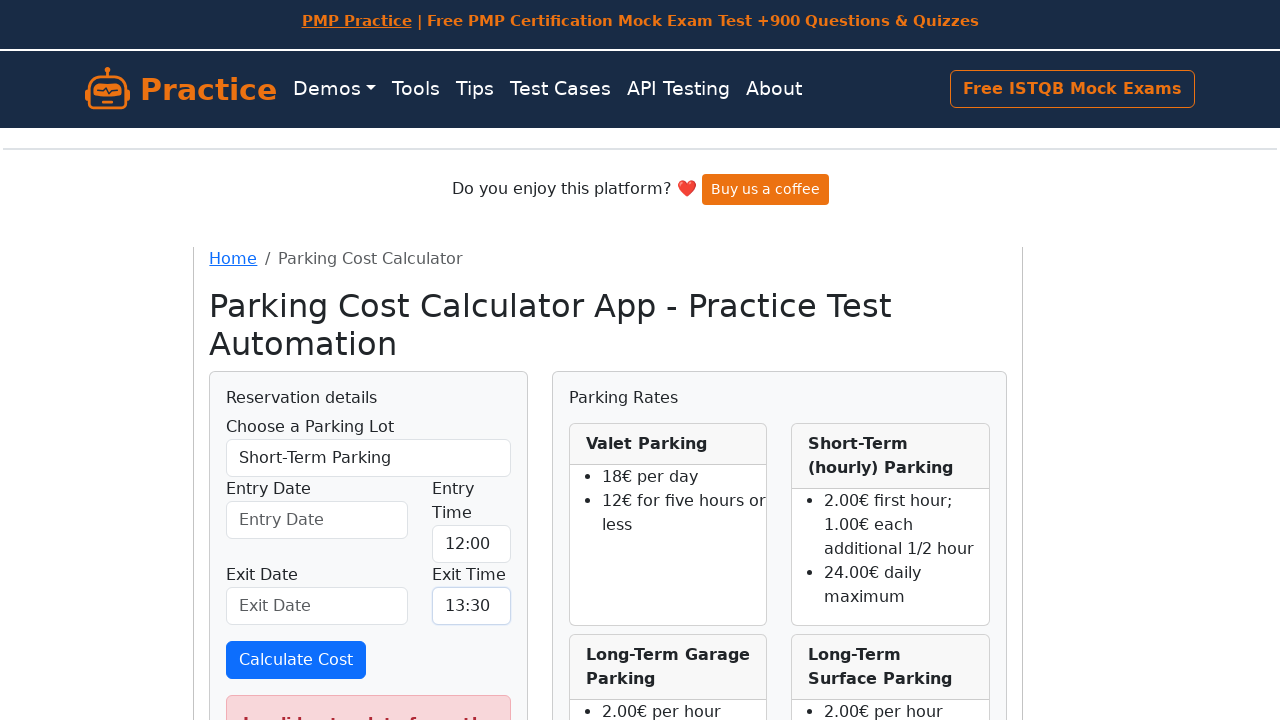

Parking cost calculation result appeared
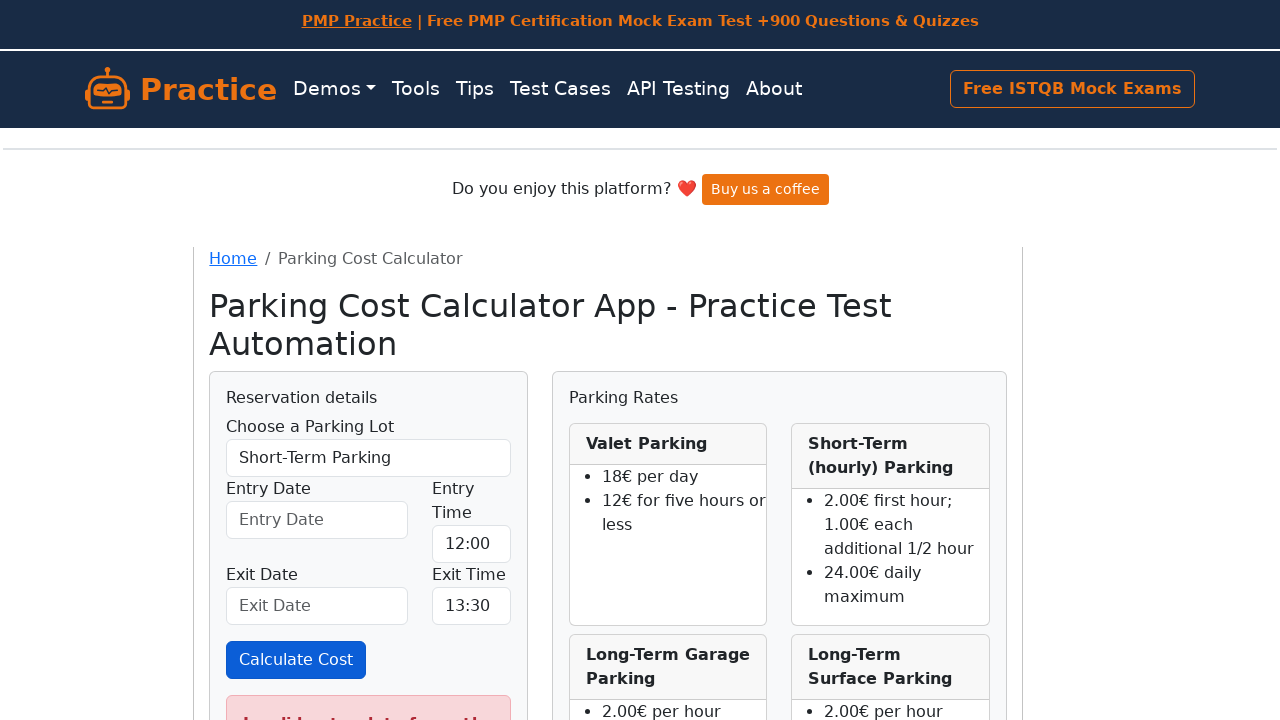

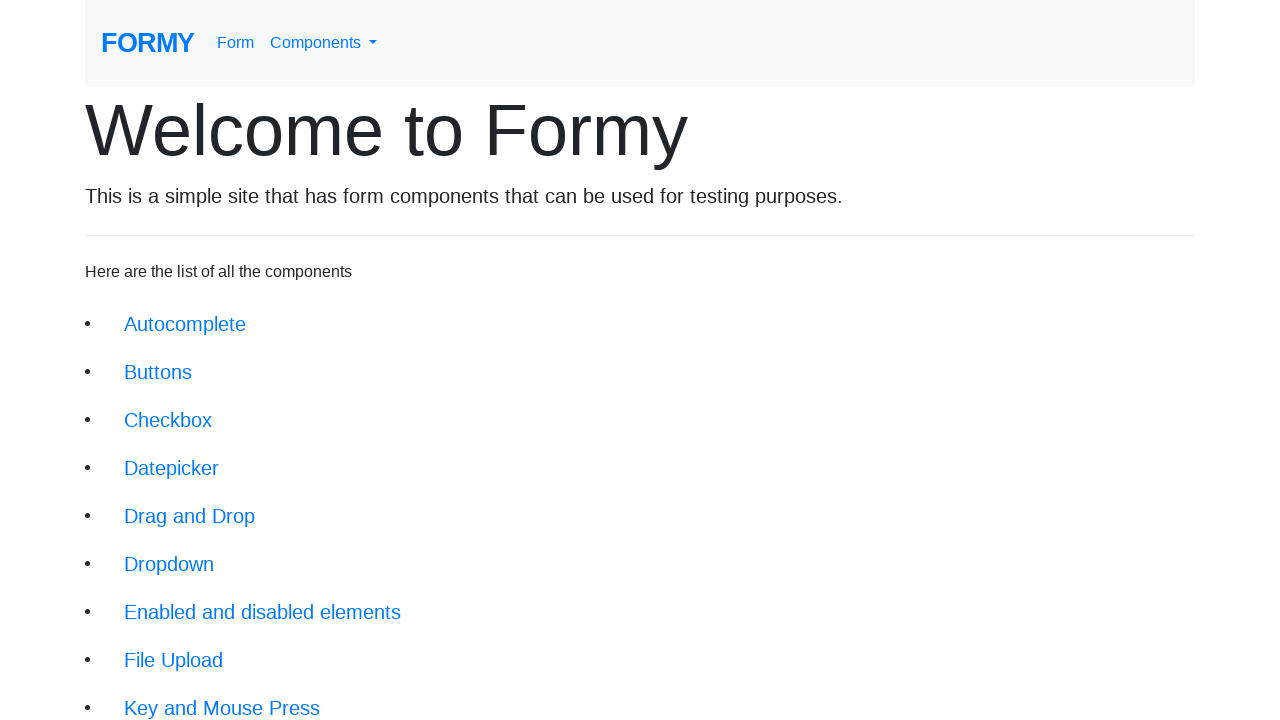